Creates and appends a new button element to the page using JavaScript

Starting URL: https://bonigarcia.dev/selenium-webdriver-java/mouse-over.html

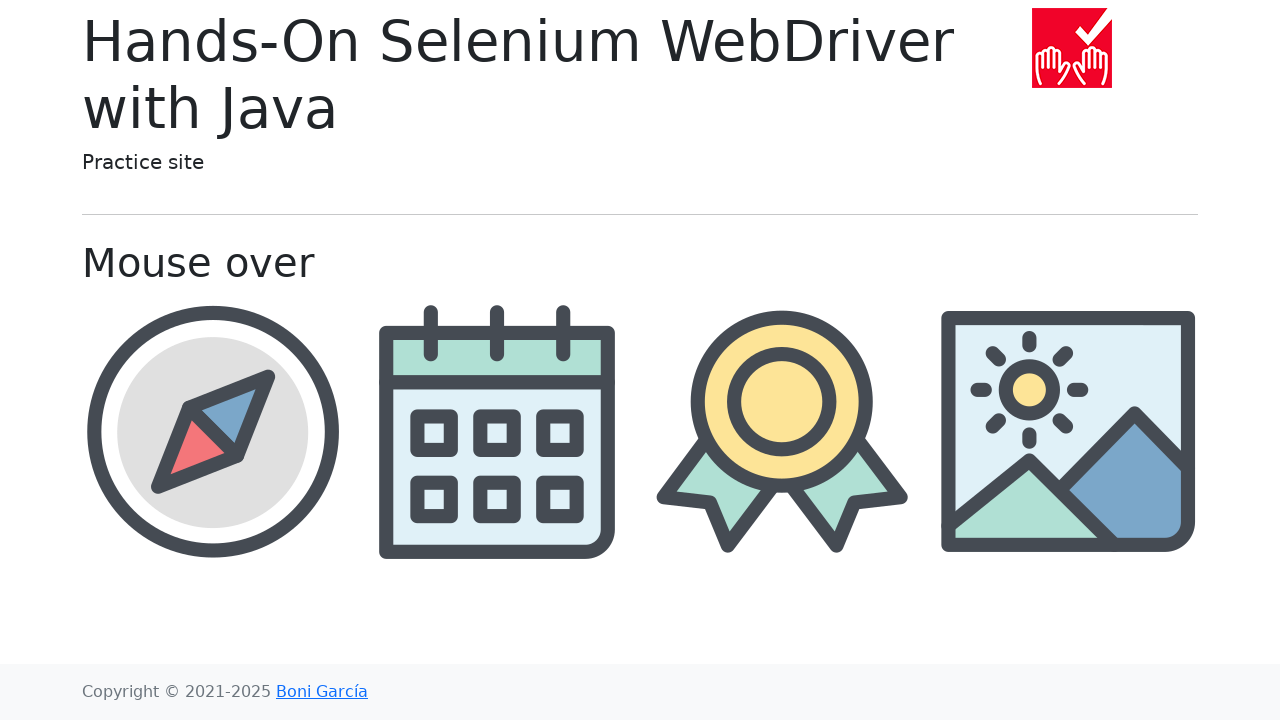

Created and appended a new button element to the page using JavaScript
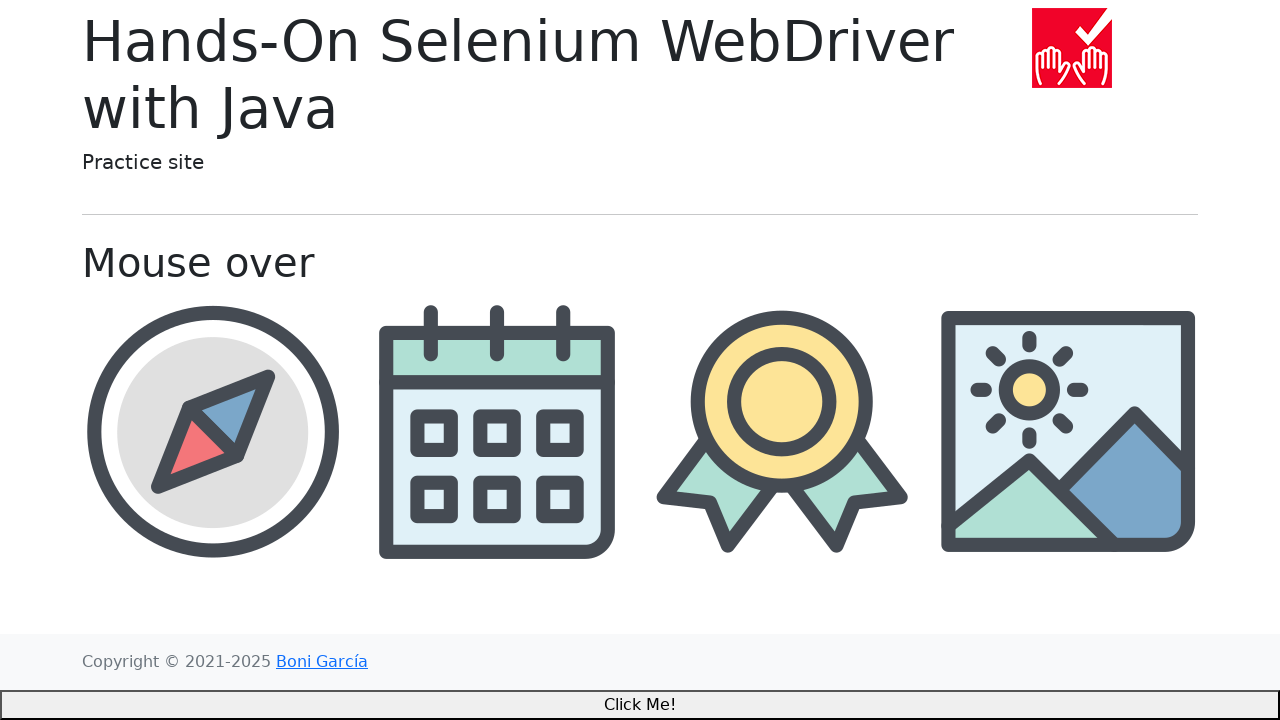

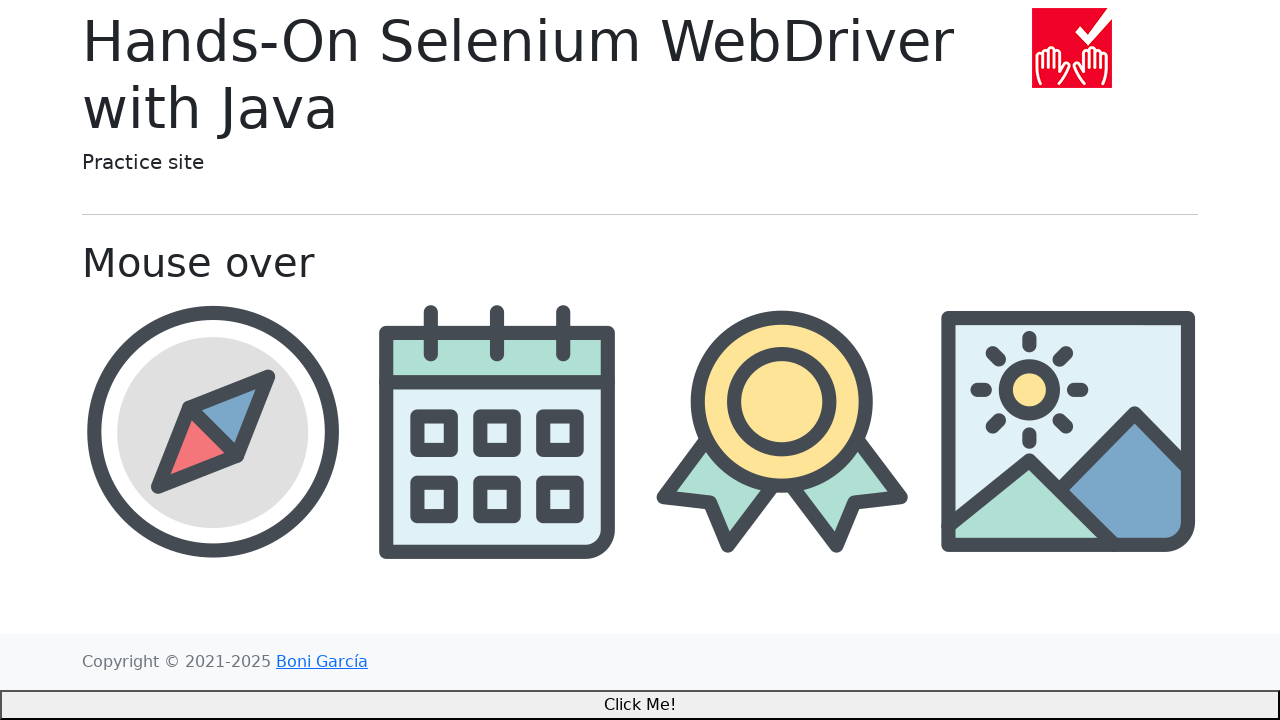